Tests JavaScript alert handling by clicking a confirm button, accepting the alert, then clicking the same button again and dismissing the alert to verify both accept and dismiss functionality.

Starting URL: https://demoqa.com/alerts

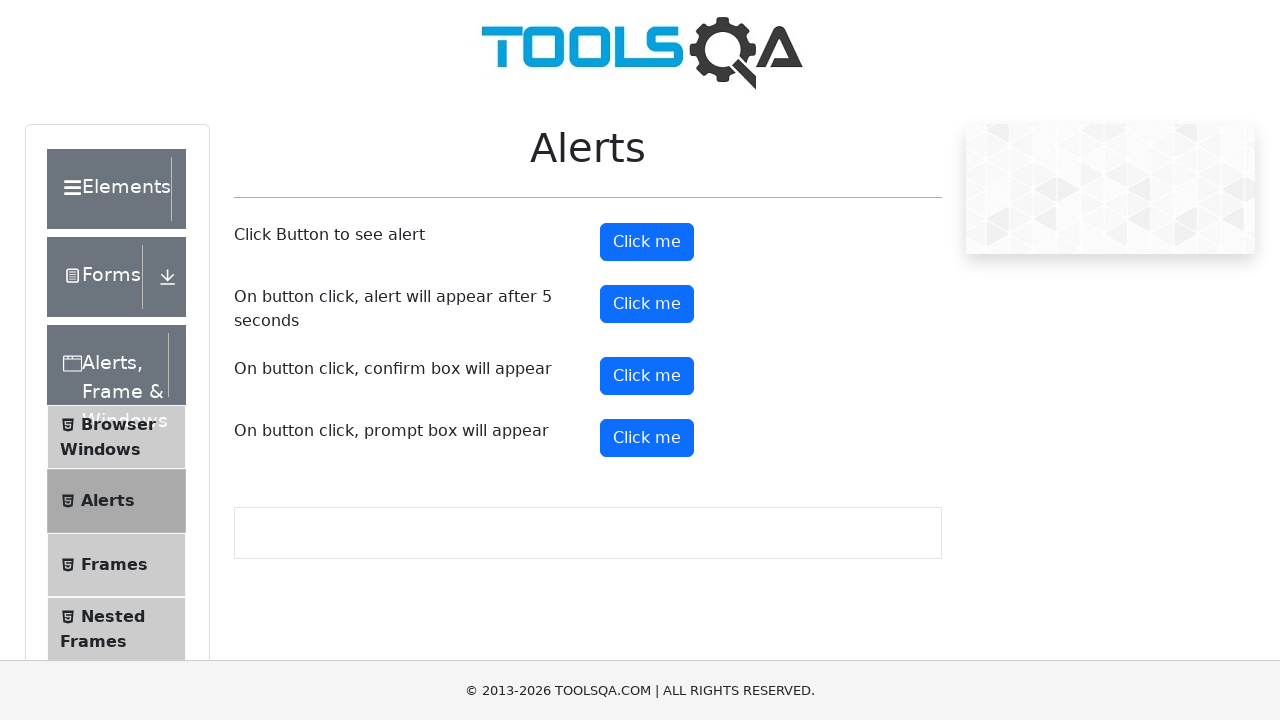

Clicked confirm button and accepted the alert at (647, 376) on #confirmButton
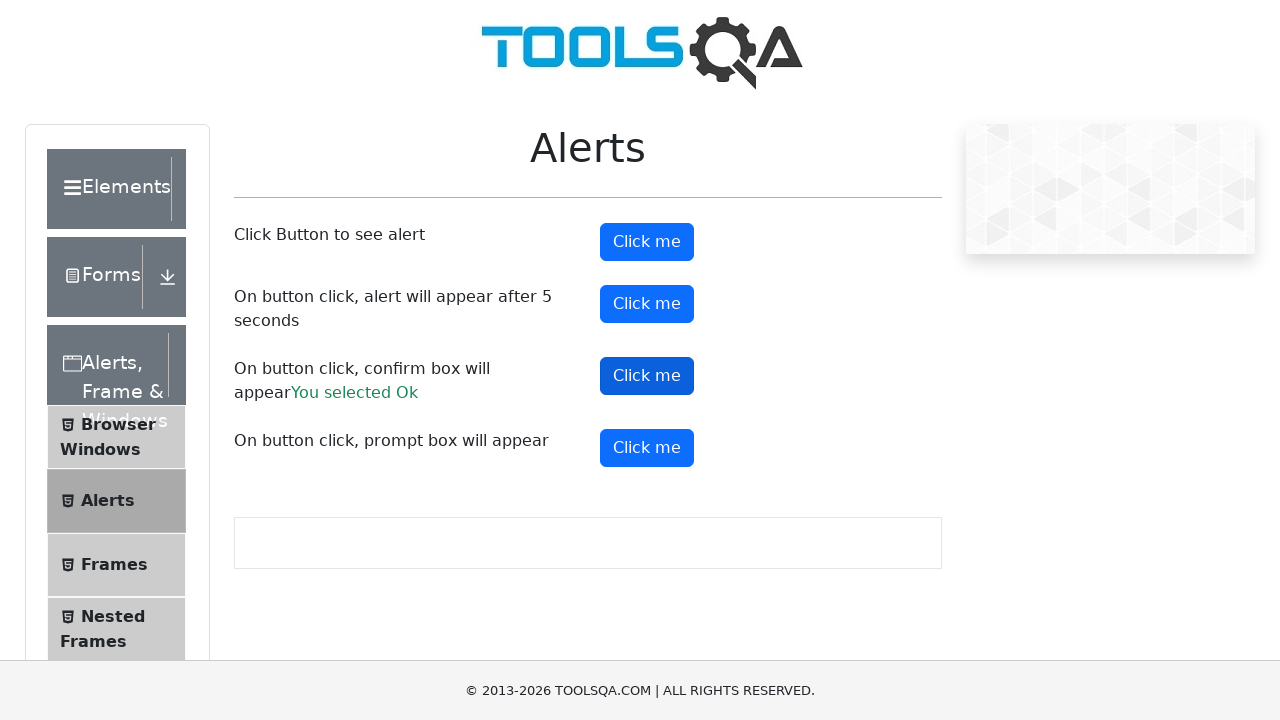

Waited 500ms for alert result to be processed
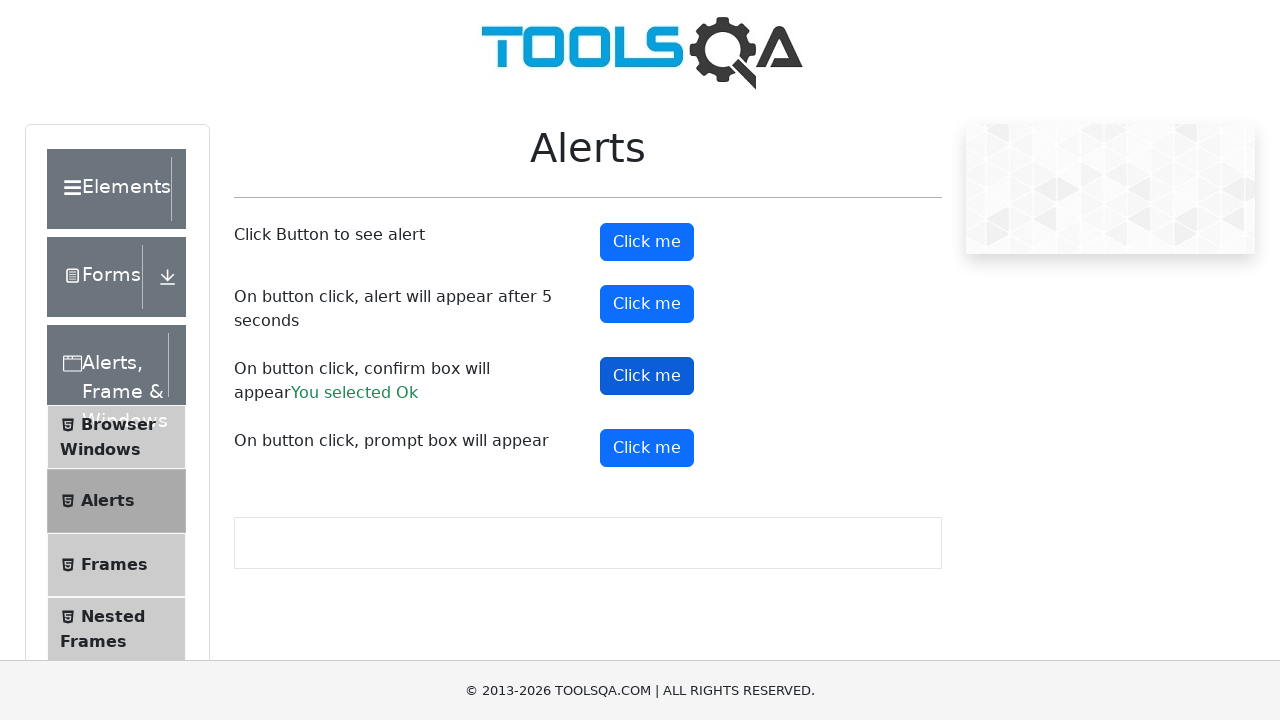

Clicked confirm button and dismissed the alert at (647, 376) on #confirmButton
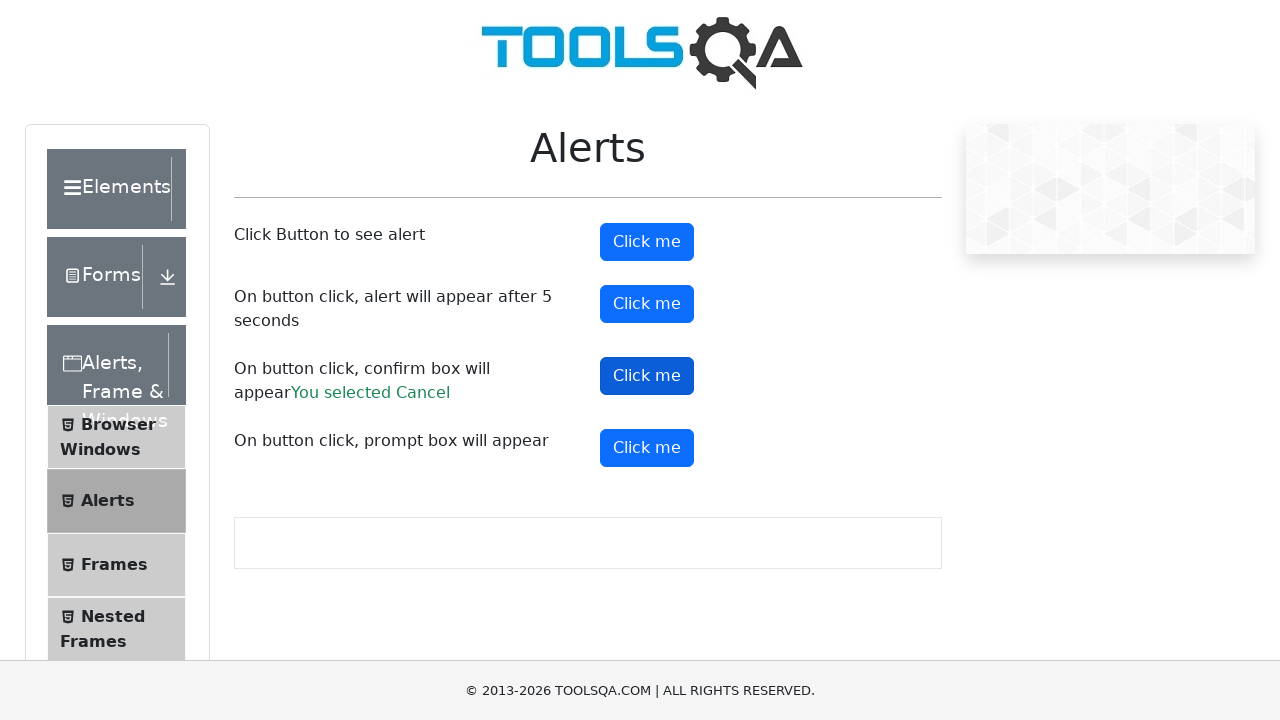

Waited 500ms for dismiss result to be processed
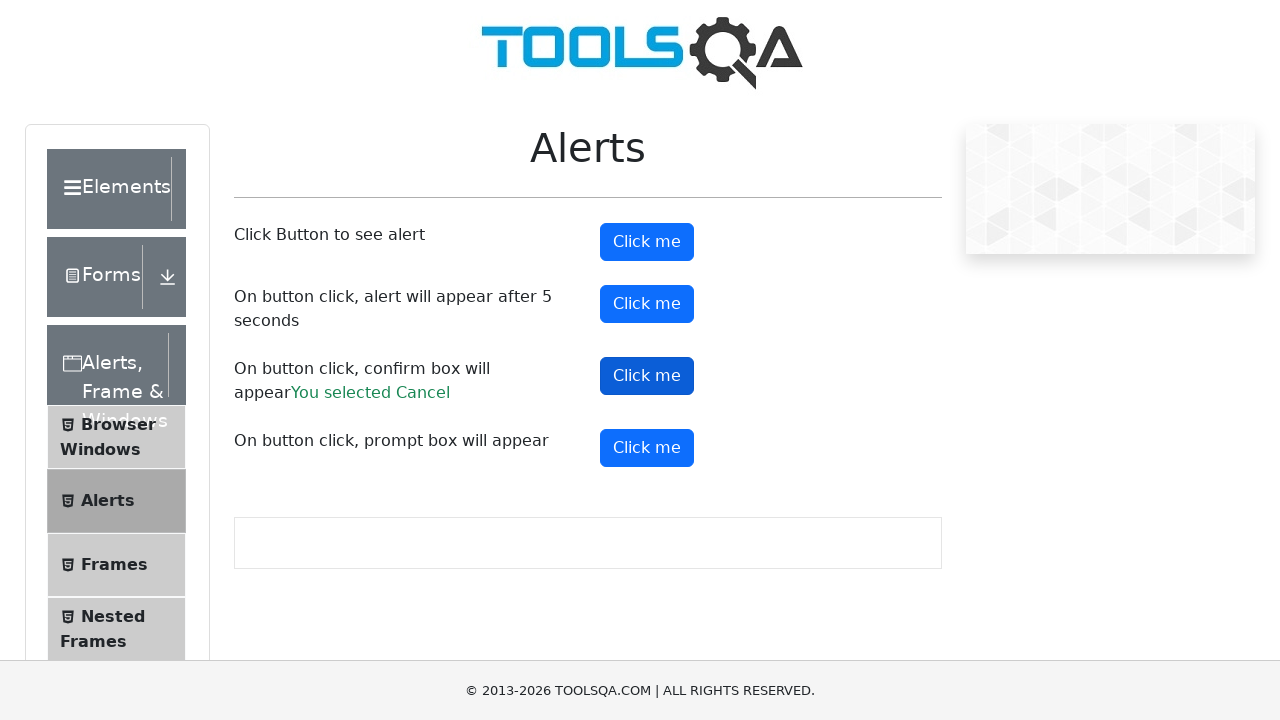

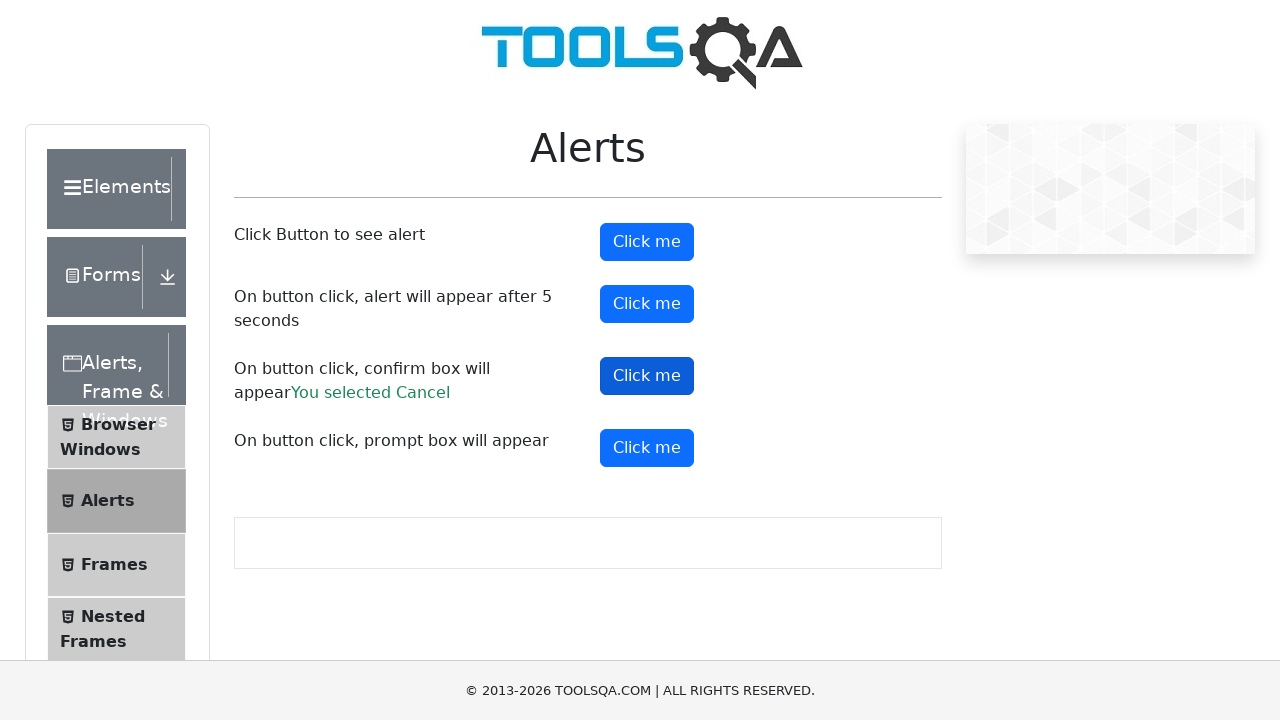